Tests mobile navigation by emulating a mobile device viewport, clicking the navbar toggler to open the mobile menu, and then clicking on the Library link

Starting URL: https://rahulshettyacademy.com/angularAppdemo/

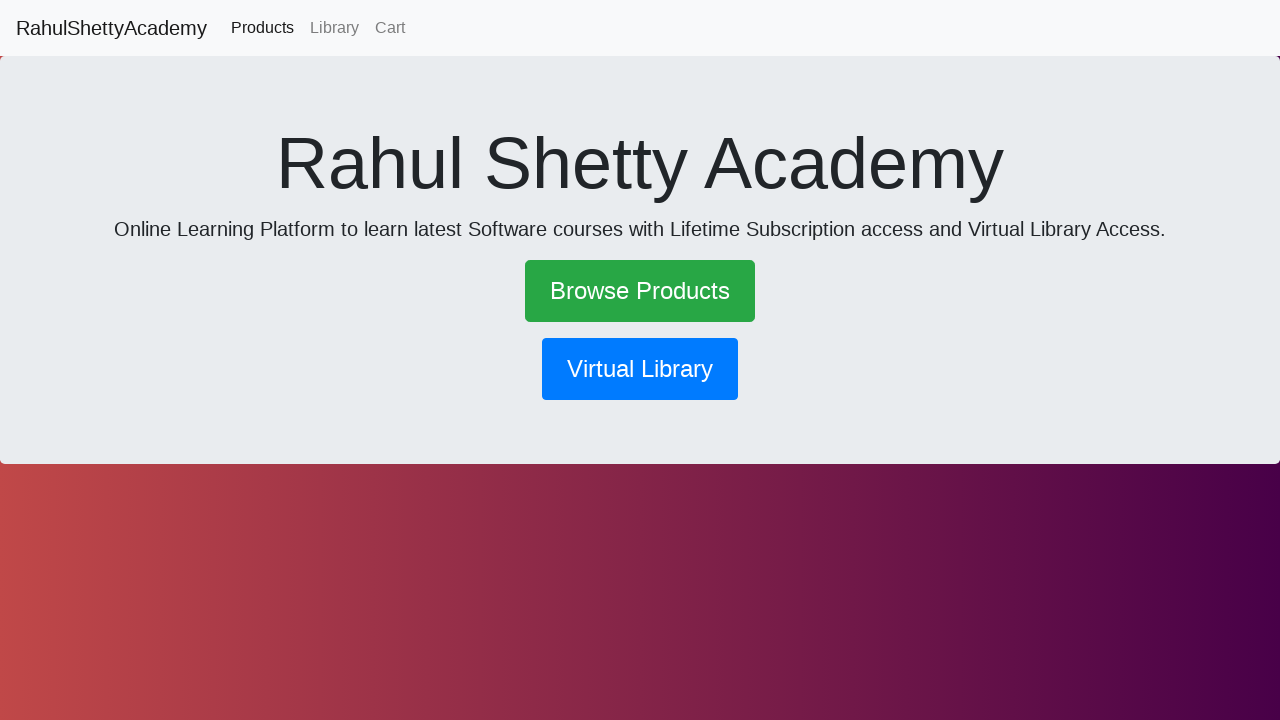

Navigated to https://rahulshettyacademy.com/angularAppdemo/
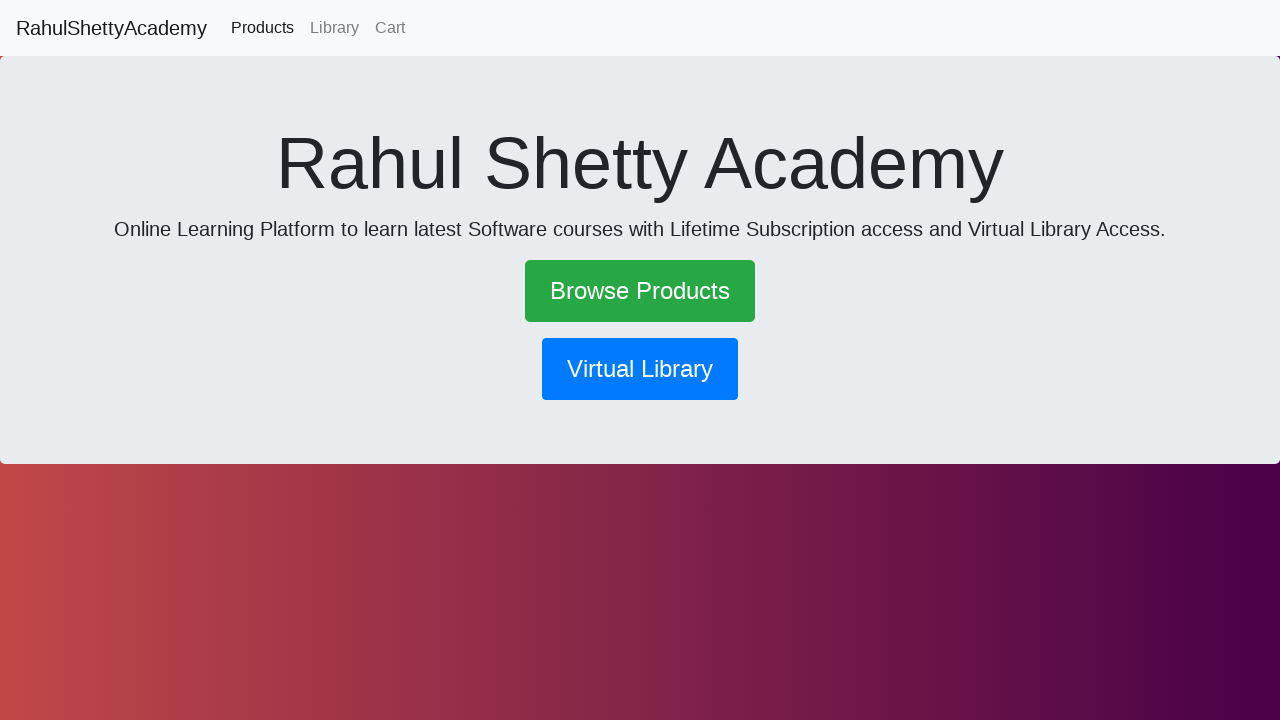

Set viewport to mobile device size (375x667)
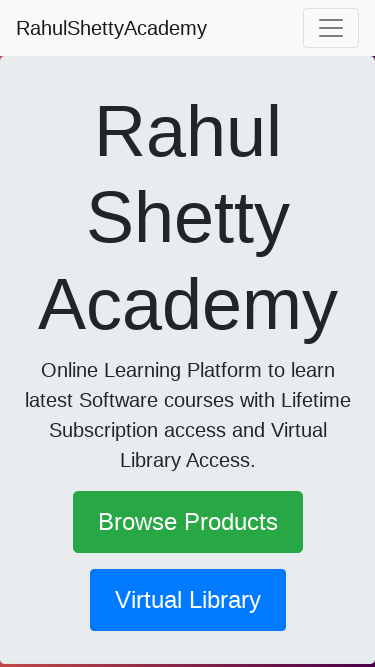

Clicked navbar toggler to open mobile menu at (331, 28) on .navbar-toggler
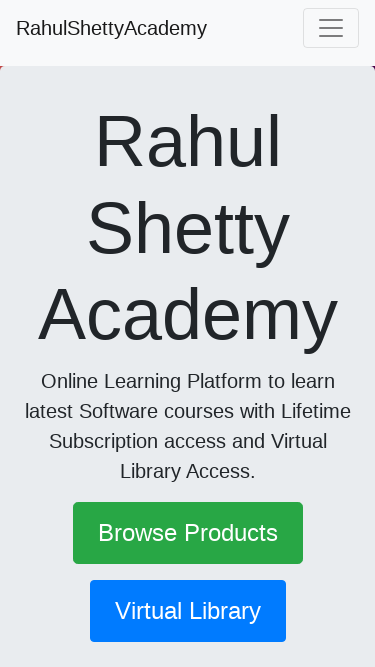

Waited 1000ms for menu animation to complete
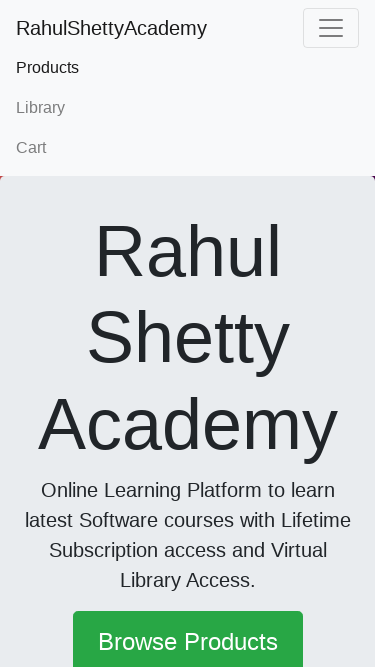

Clicked on Library link in the mobile navigation menu at (188, 108) on xpath=//div/ul/li/a[text()='Library']
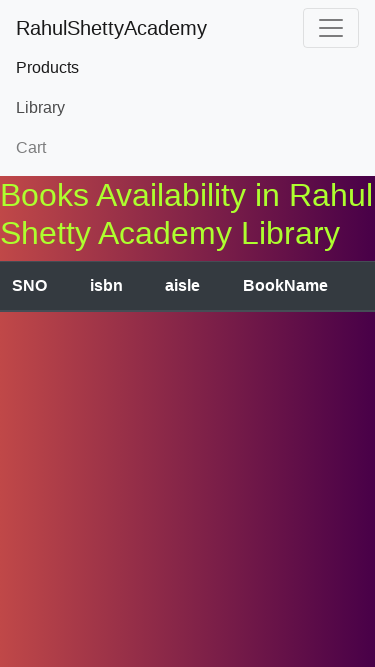

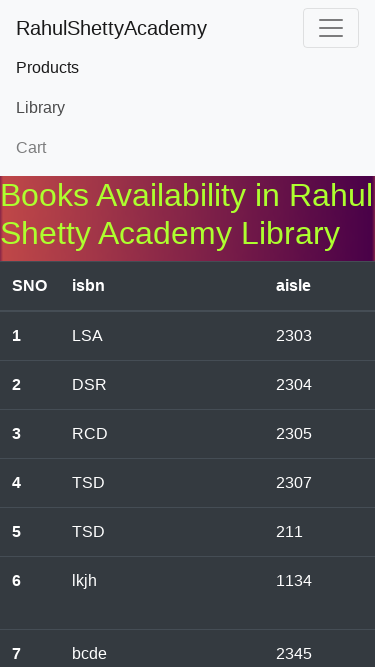